Tests single file upload functionality by selecting a file using the file input element on a demo upload page

Starting URL: https://davidwalsh.name/demo/multiple-file-upload.php

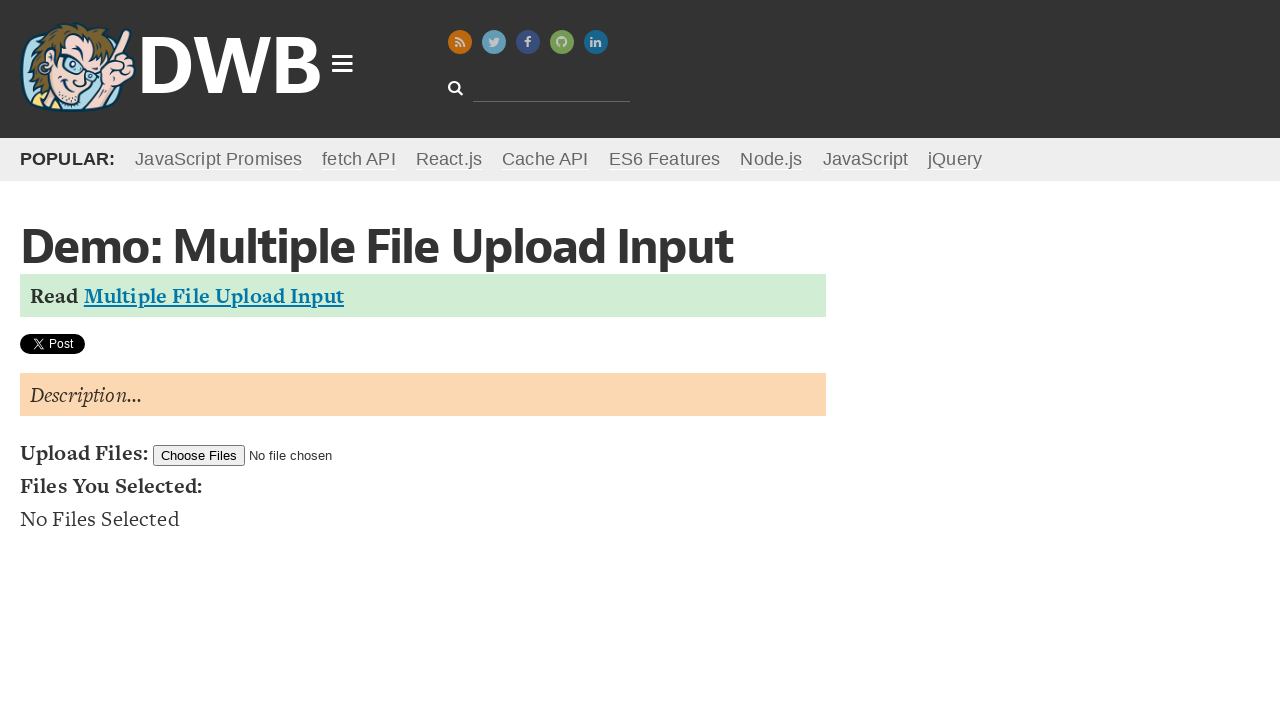

Created temporary test file for upload
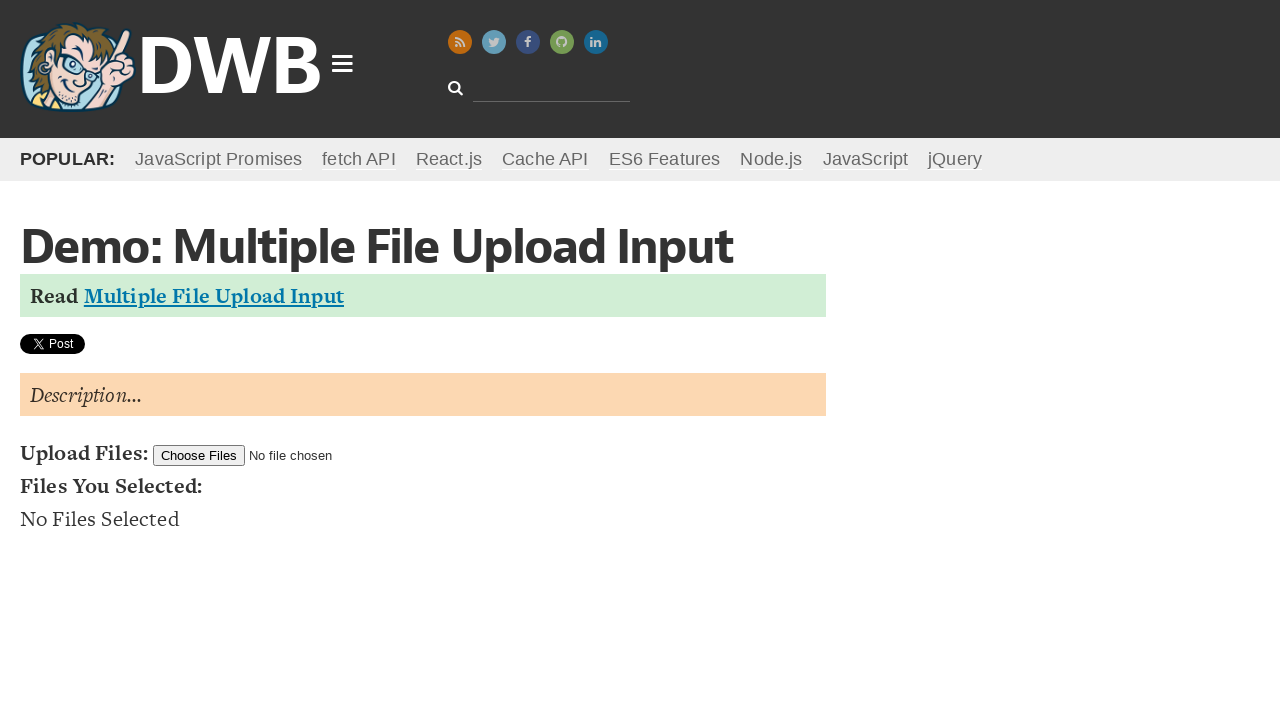

Selected file using set_input_files() on the file input element
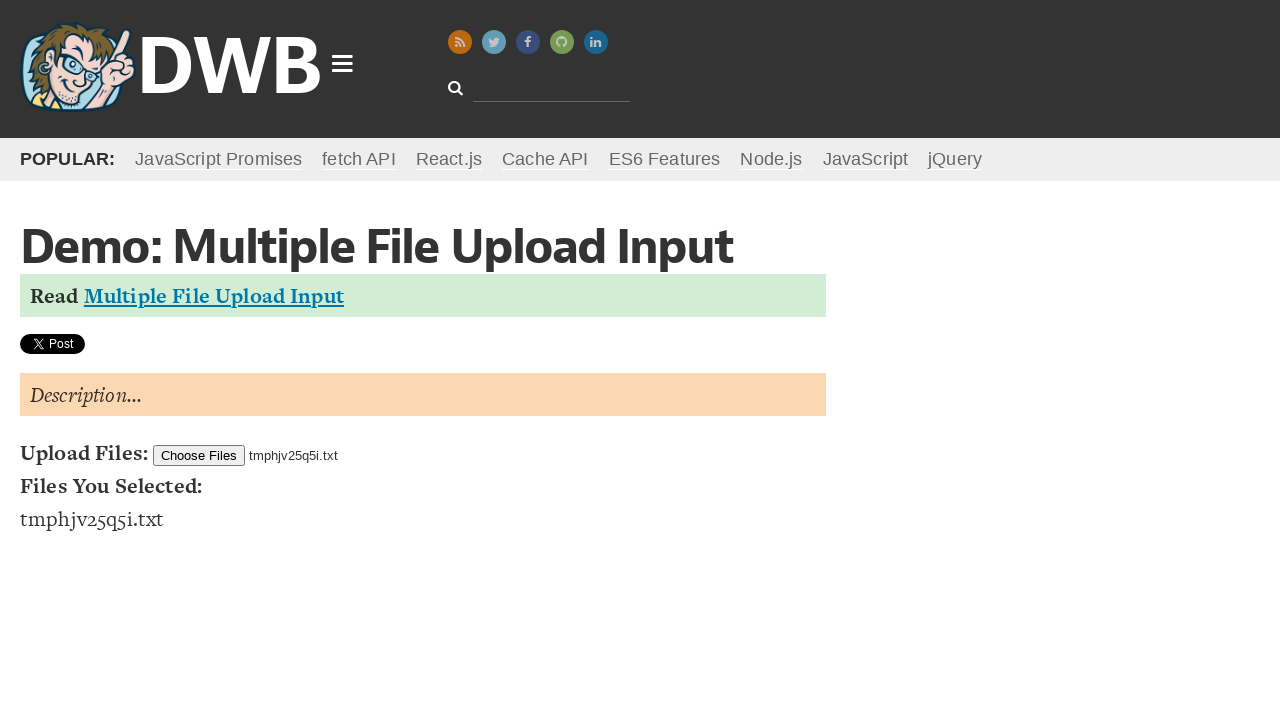

Cleaned up temporary test file
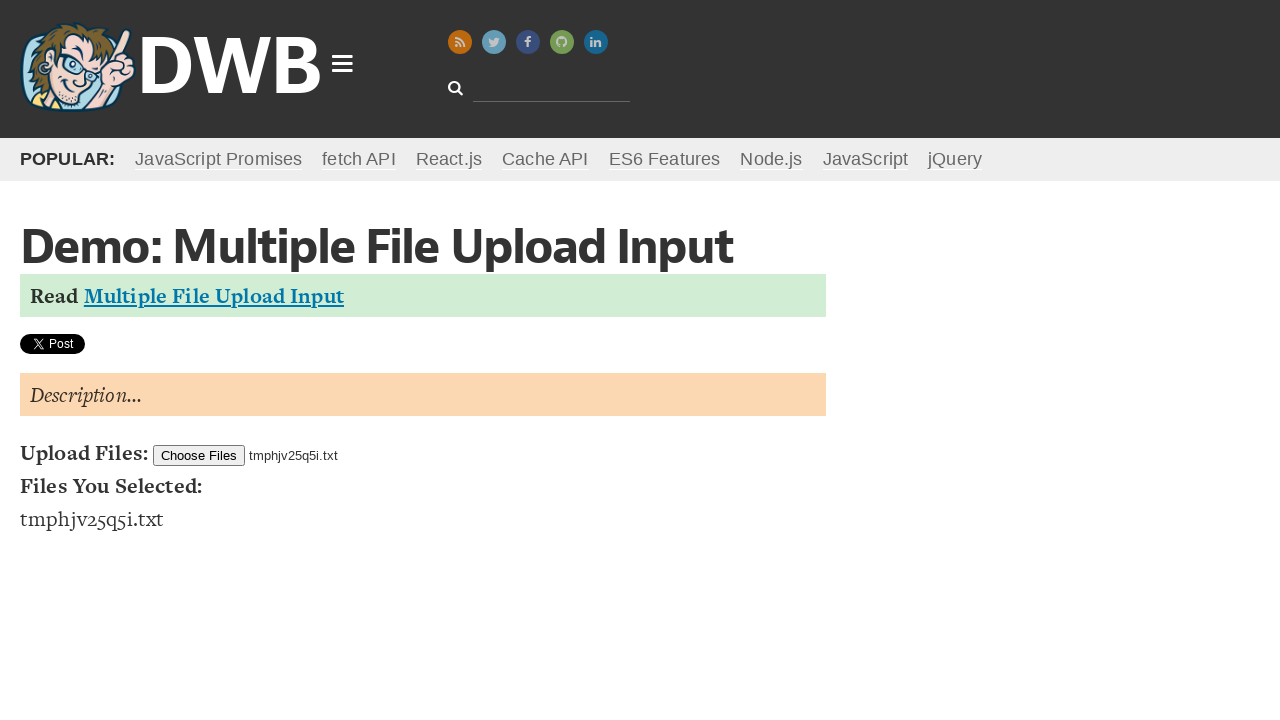

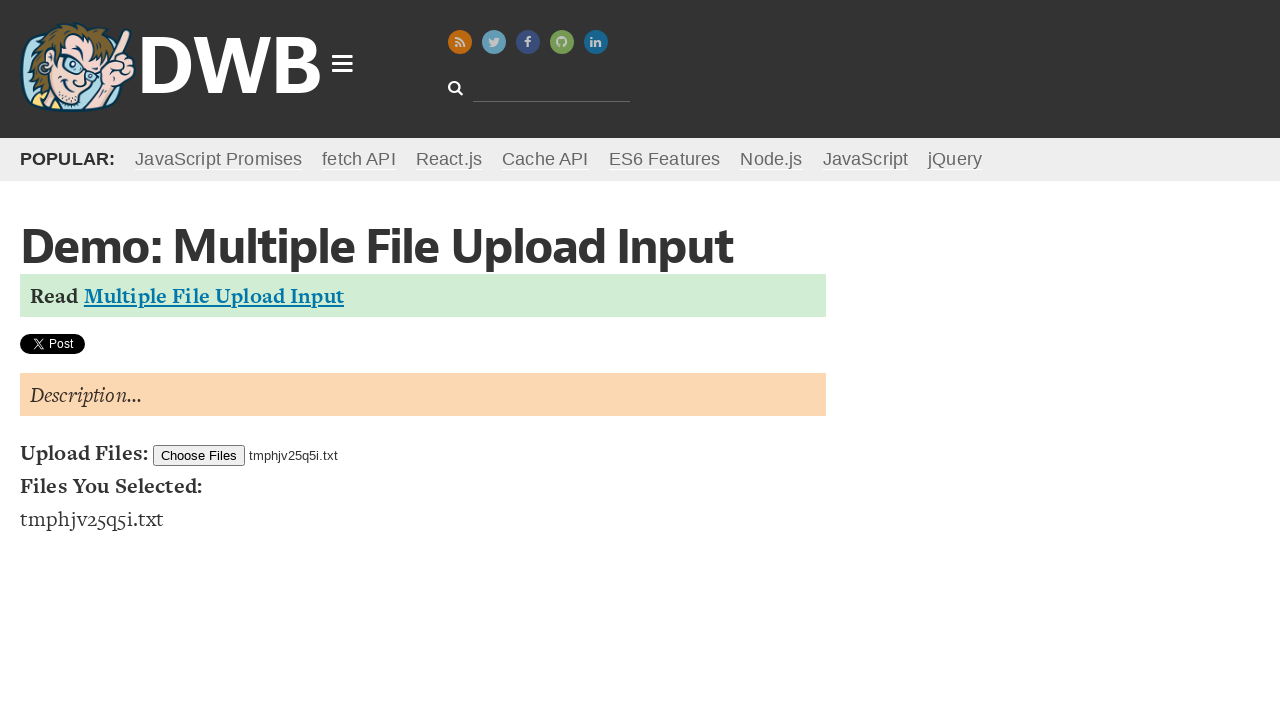